Tests a math challenge form by extracting two numbers, calculating their sum, and selecting the correct answer from a dropdown

Starting URL: http://suninjuly.github.io/selects2.html

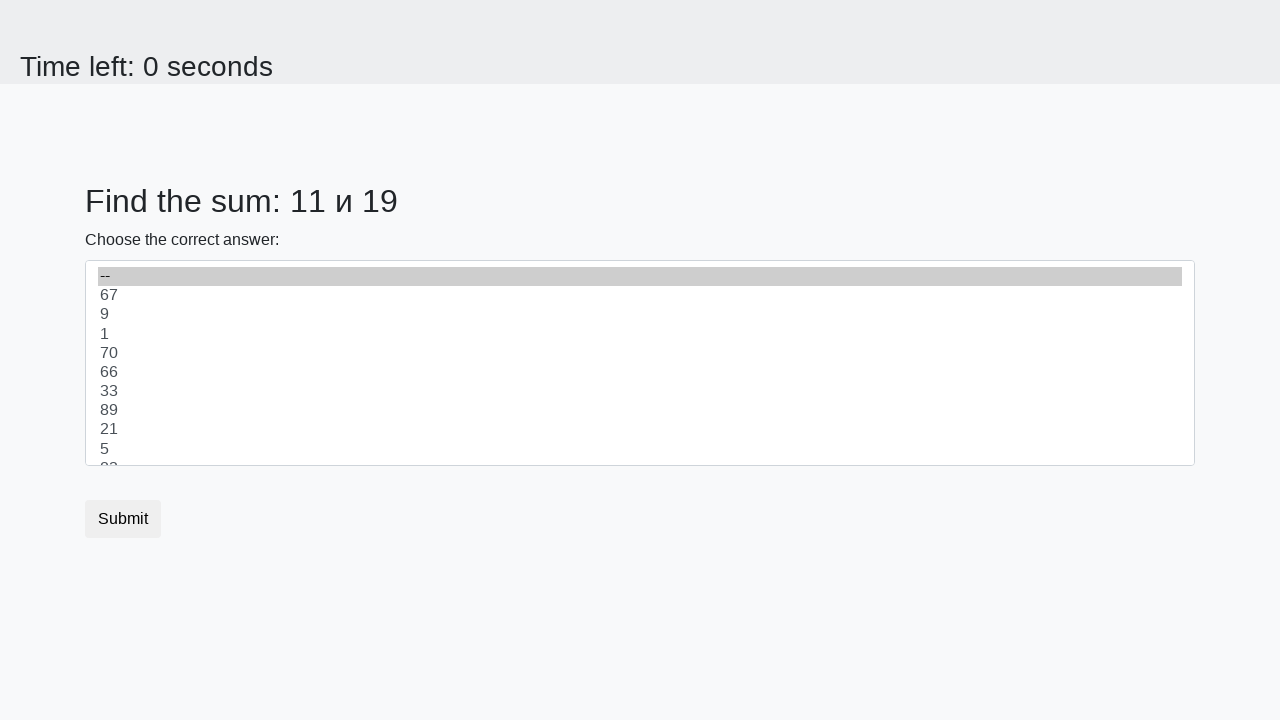

Extracted first number from #num1 element
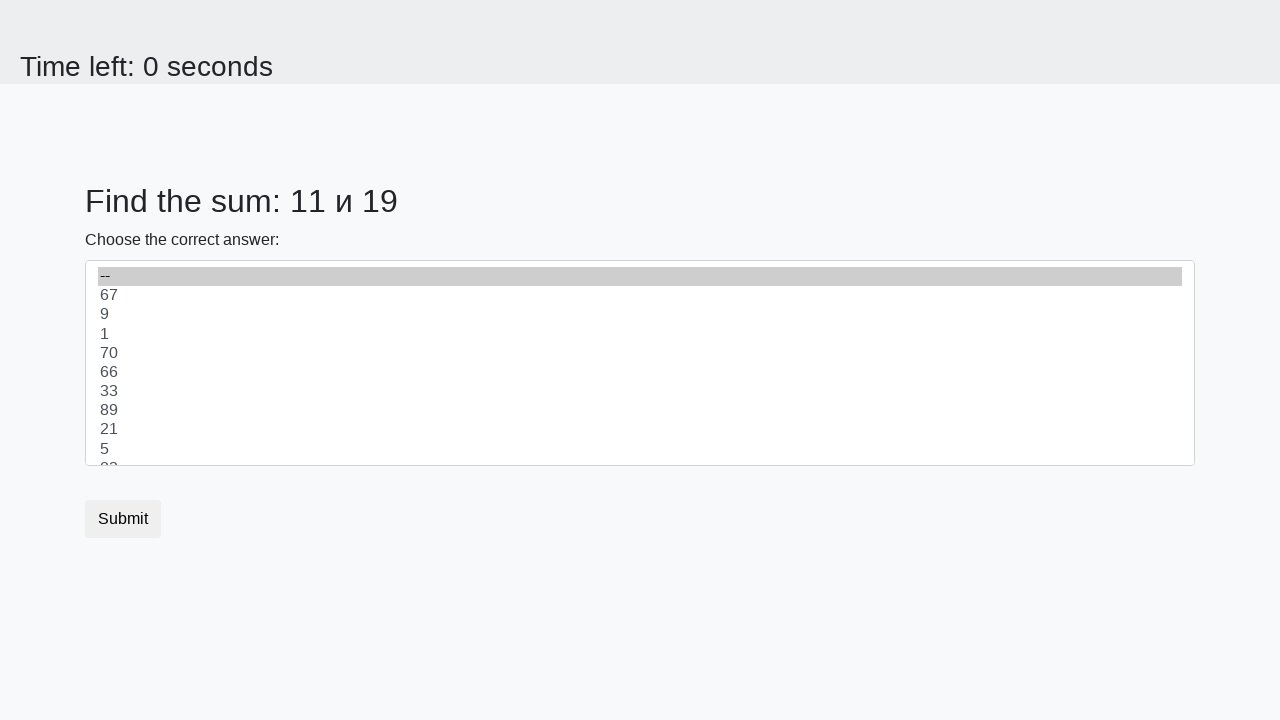

Extracted second number from #num2 element
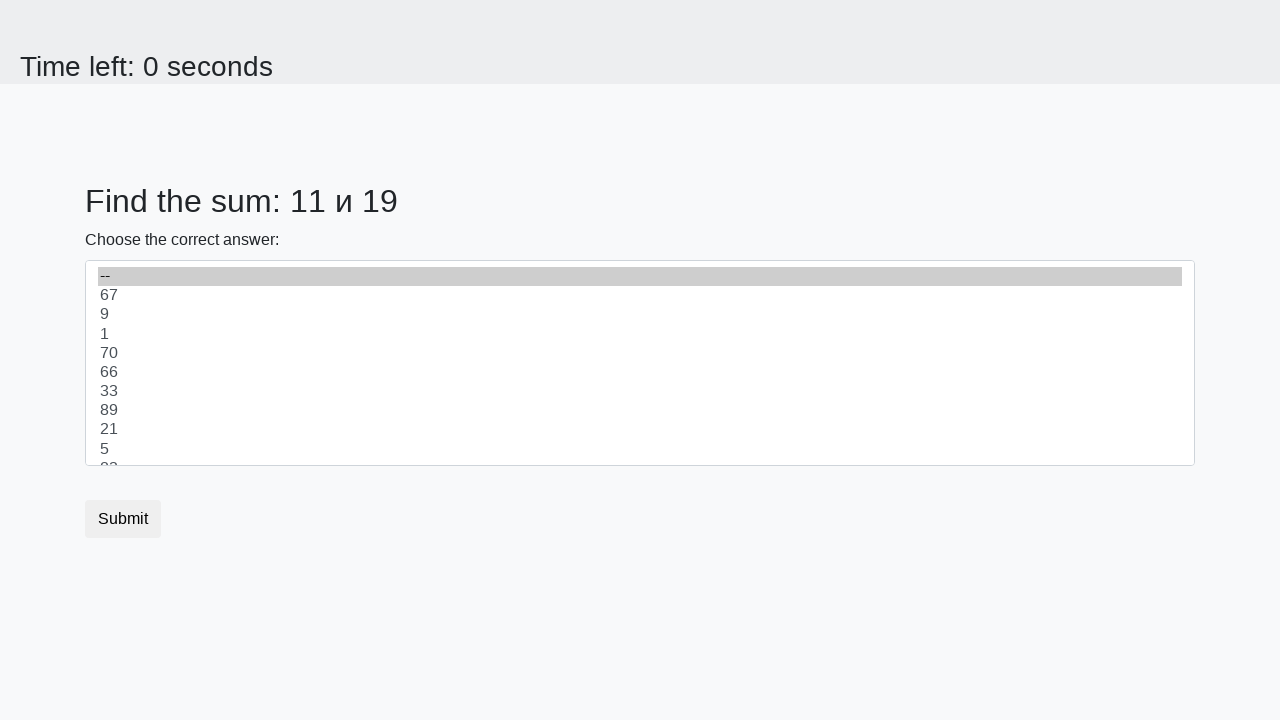

Calculated sum: 11 + 19 = 30
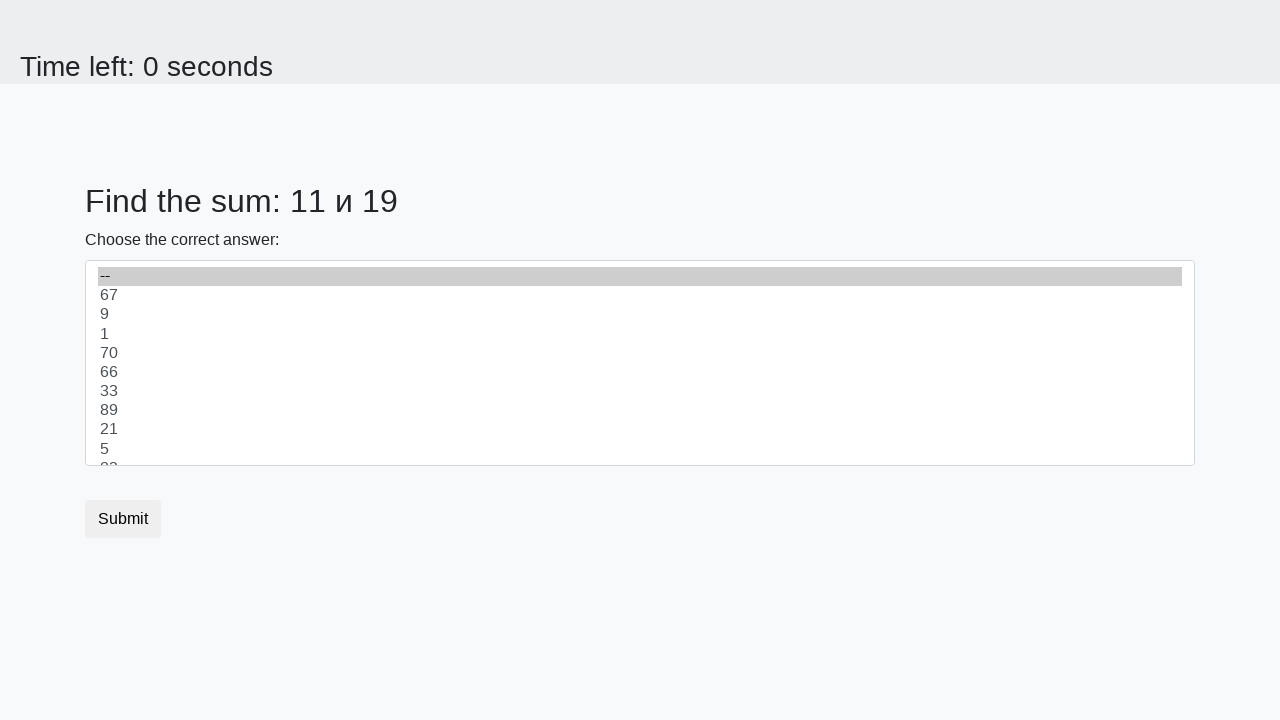

Selected sum value '30' from dropdown on select
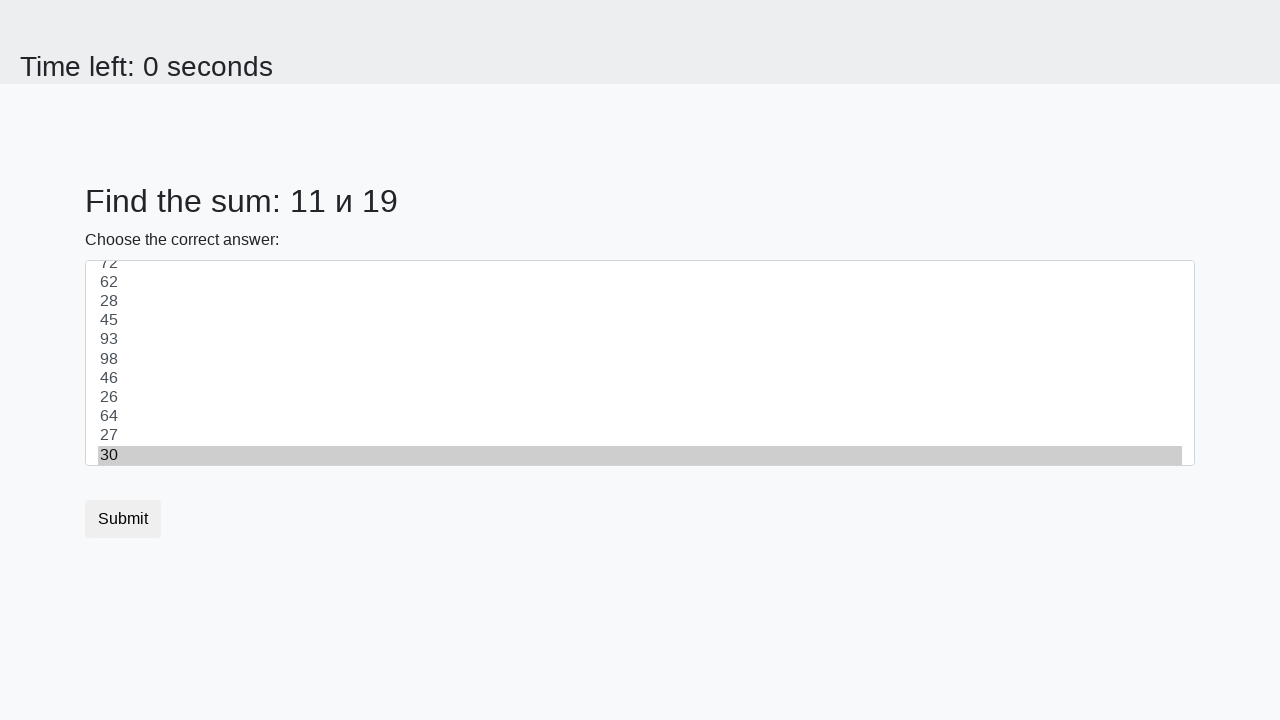

Clicked submit button to complete form at (123, 519) on button[type="submit"]
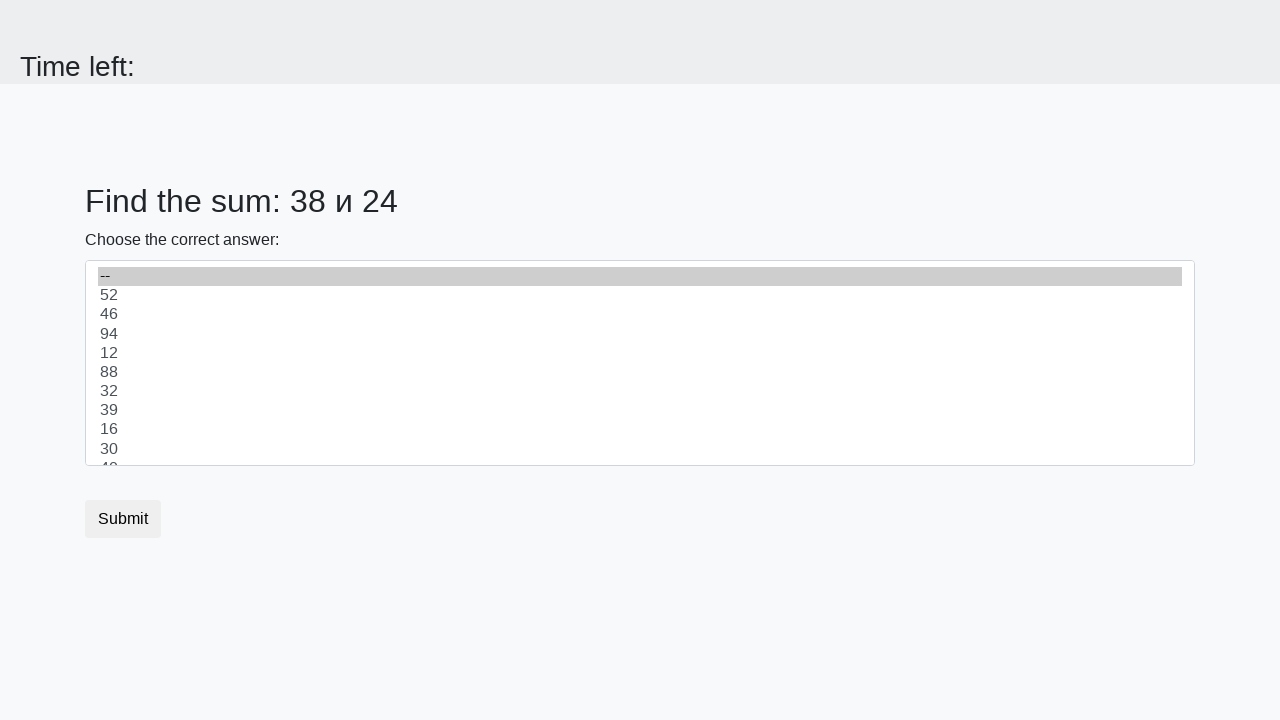

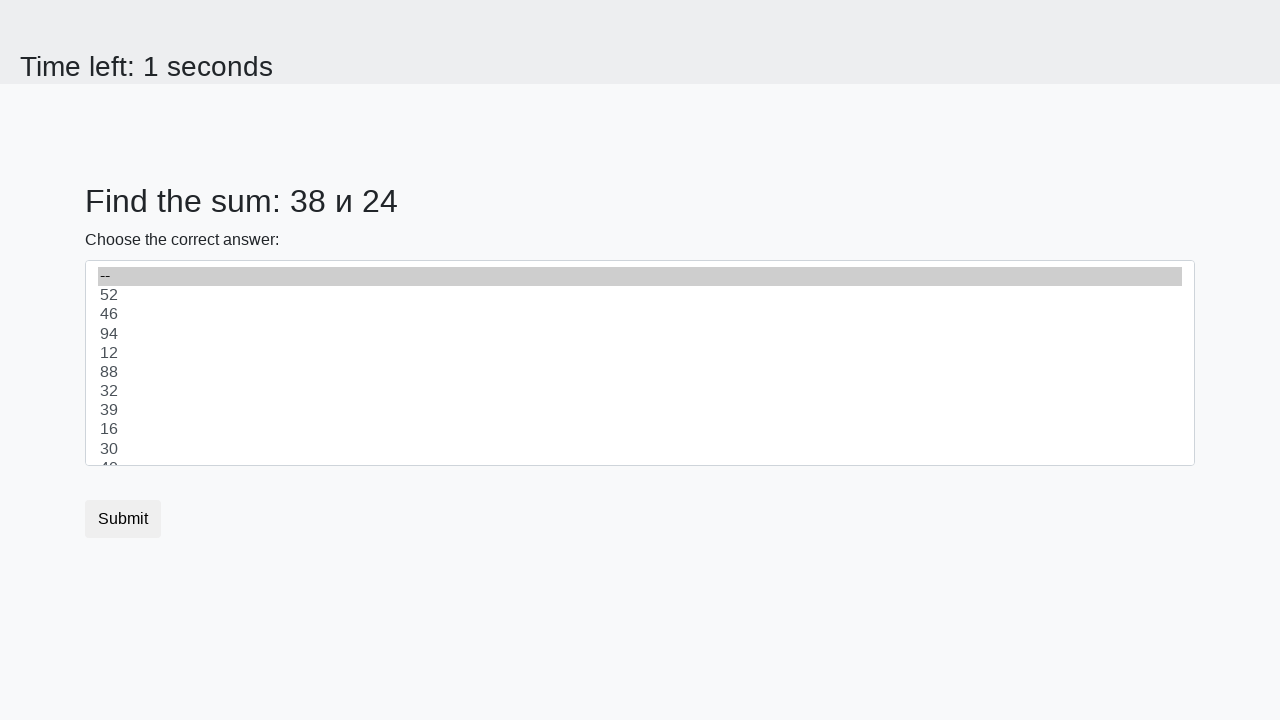